Tests multi-select dropdown functionality by selecting options using visible text, index, and value methods, then deselecting an option by index

Starting URL: https://v1.training-support.net/selenium/selects

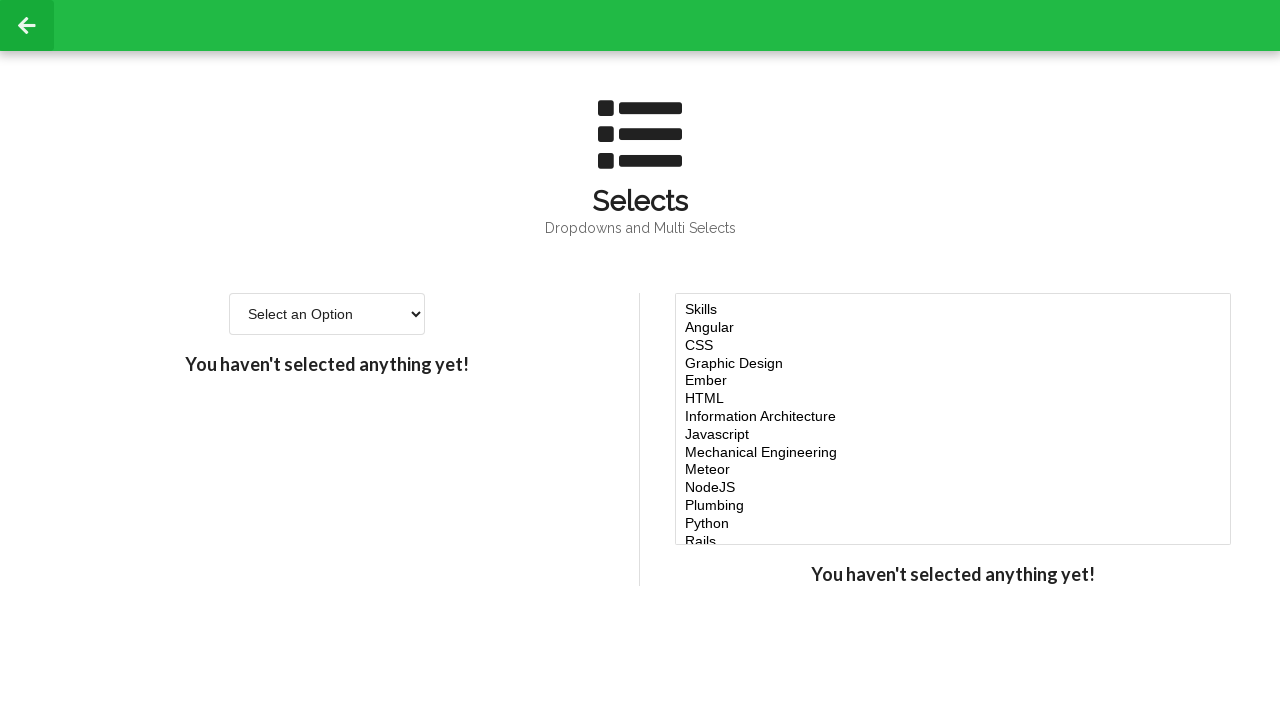

Located multi-select dropdown element
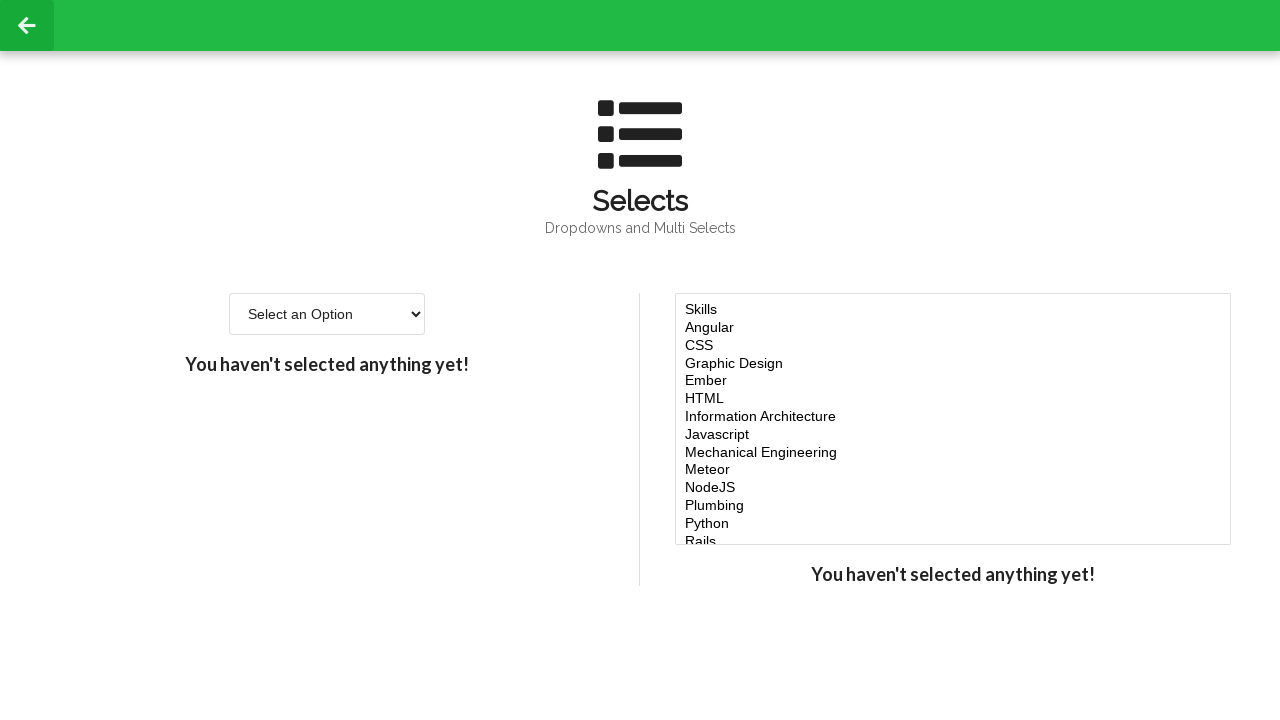

Selected 'Javascript' option by visible text on #multi-select
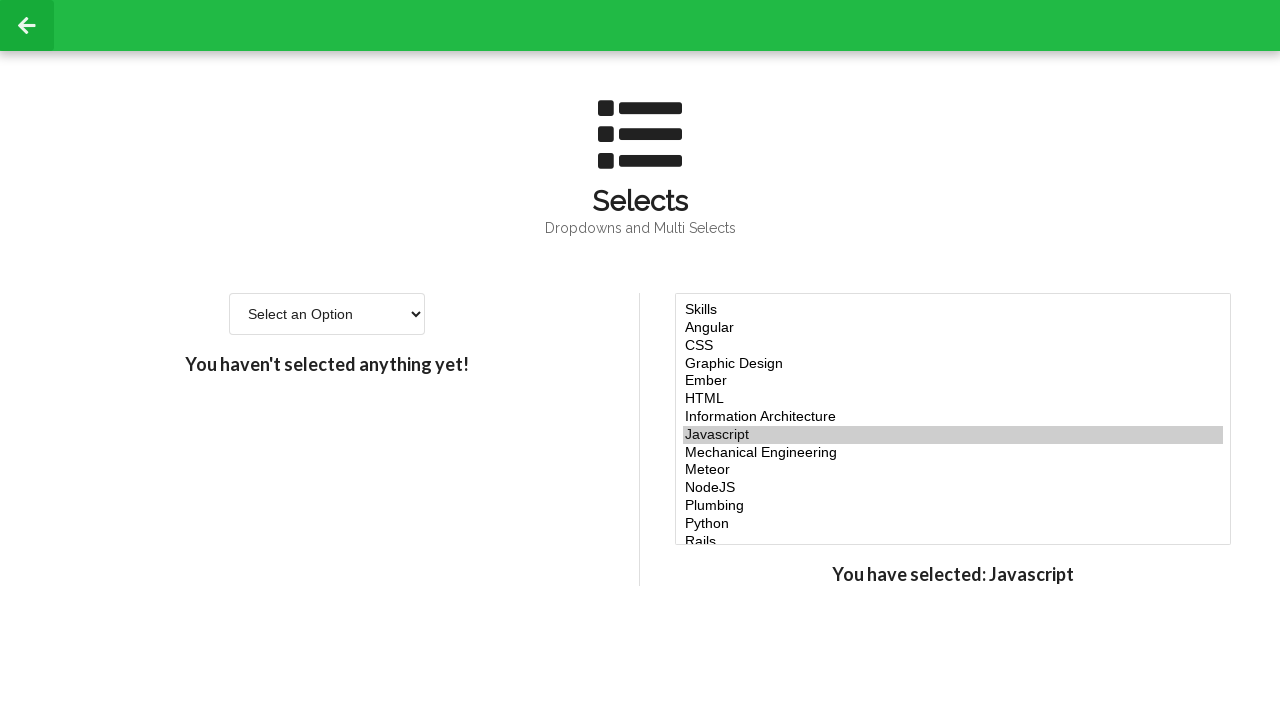

Selected 4th option by index on #multi-select
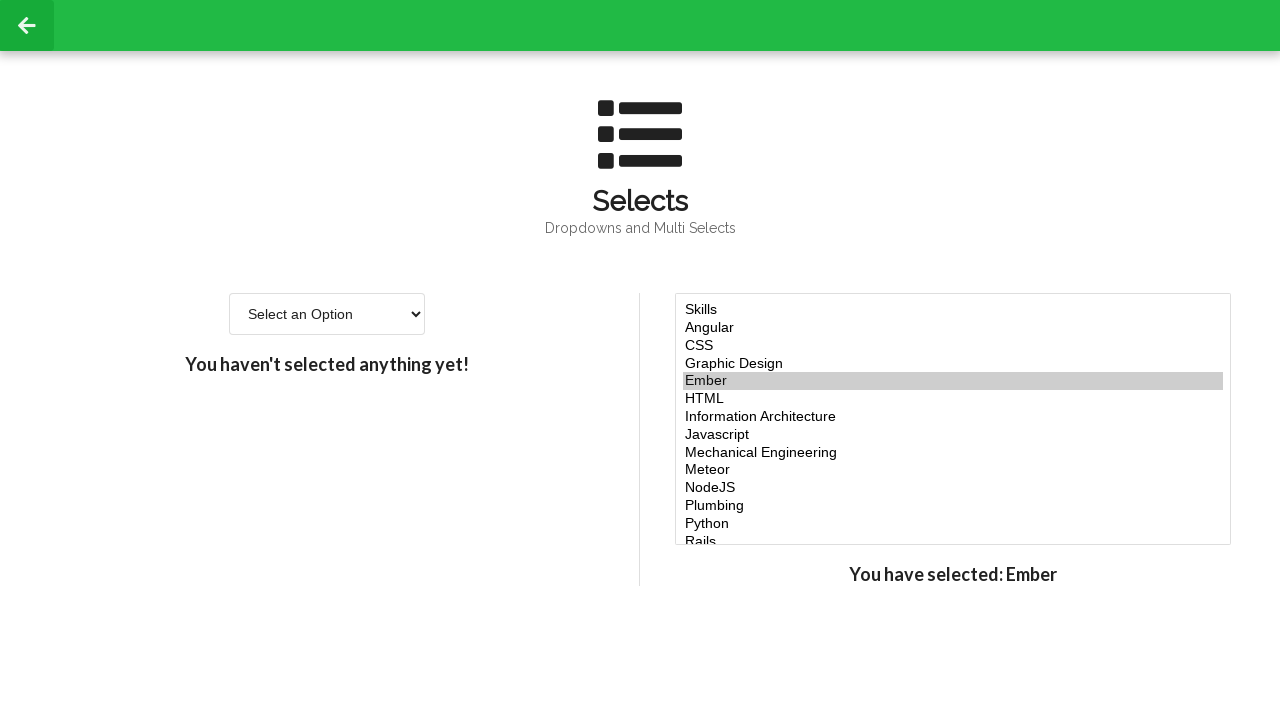

Selected 5th option by index on #multi-select
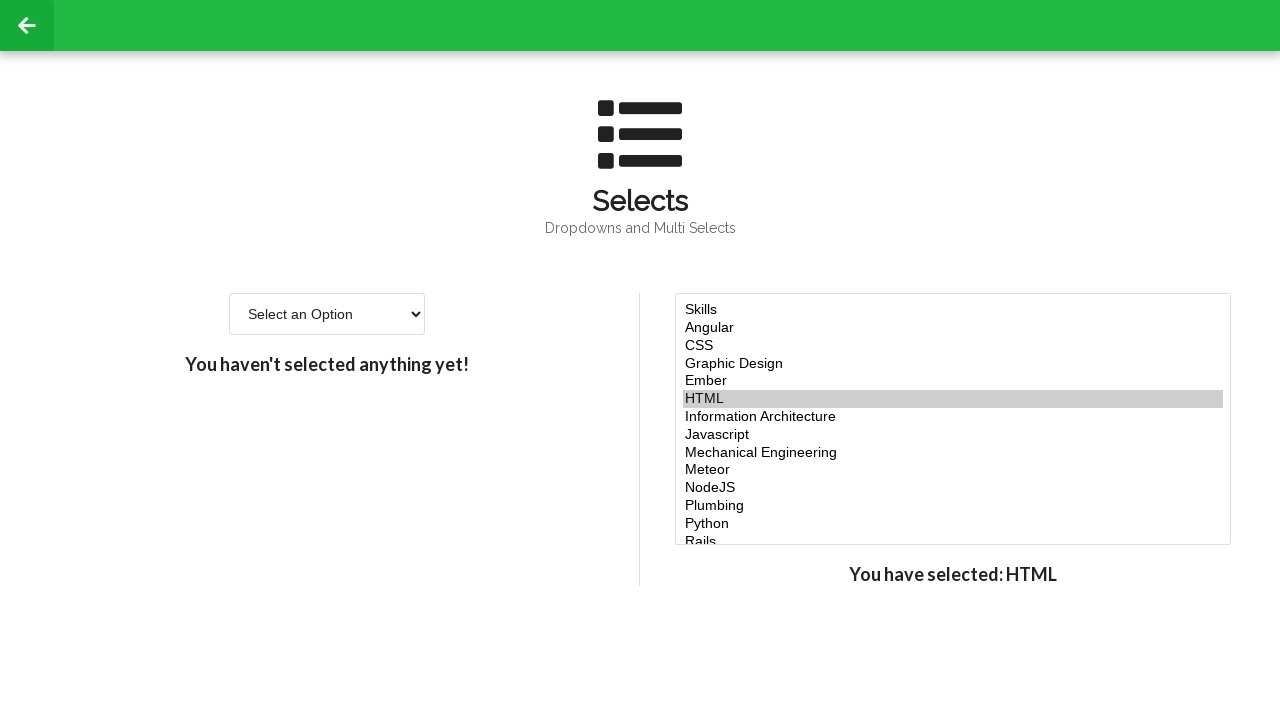

Selected 'NodeJS' option by value 'node' on #multi-select
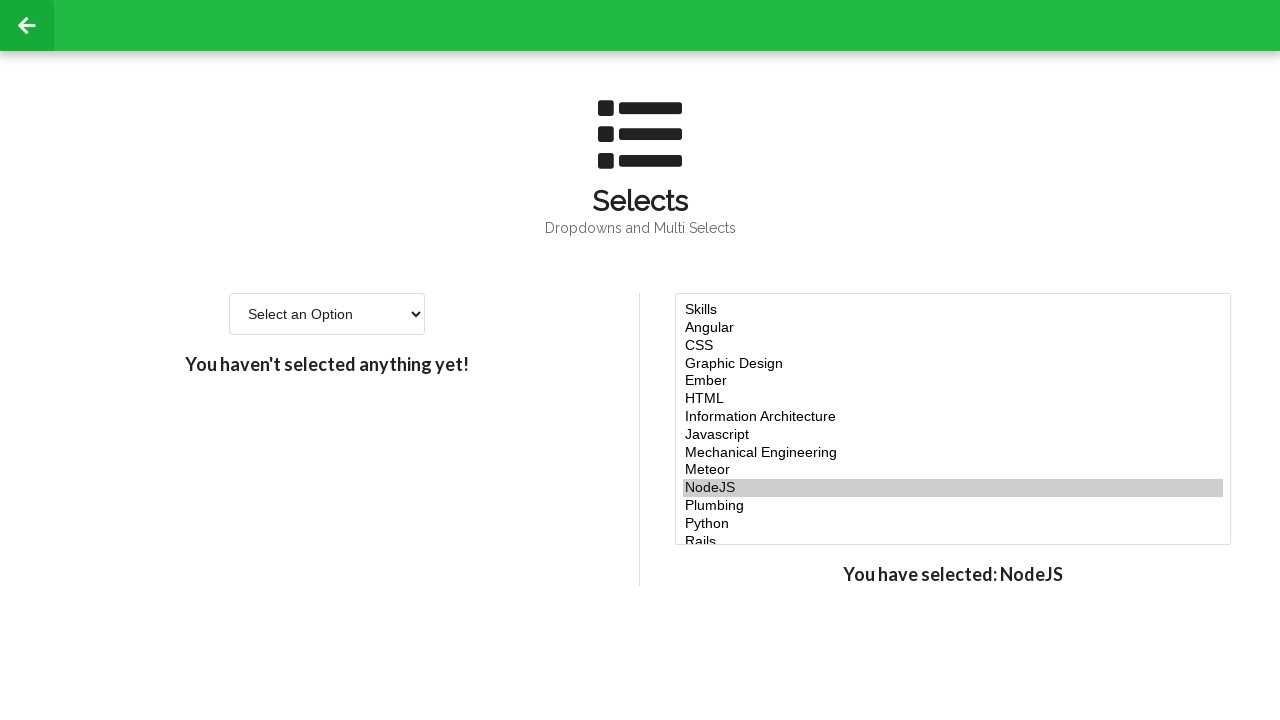

Deselected 'Javascript' option at index 7 using page.evaluate()
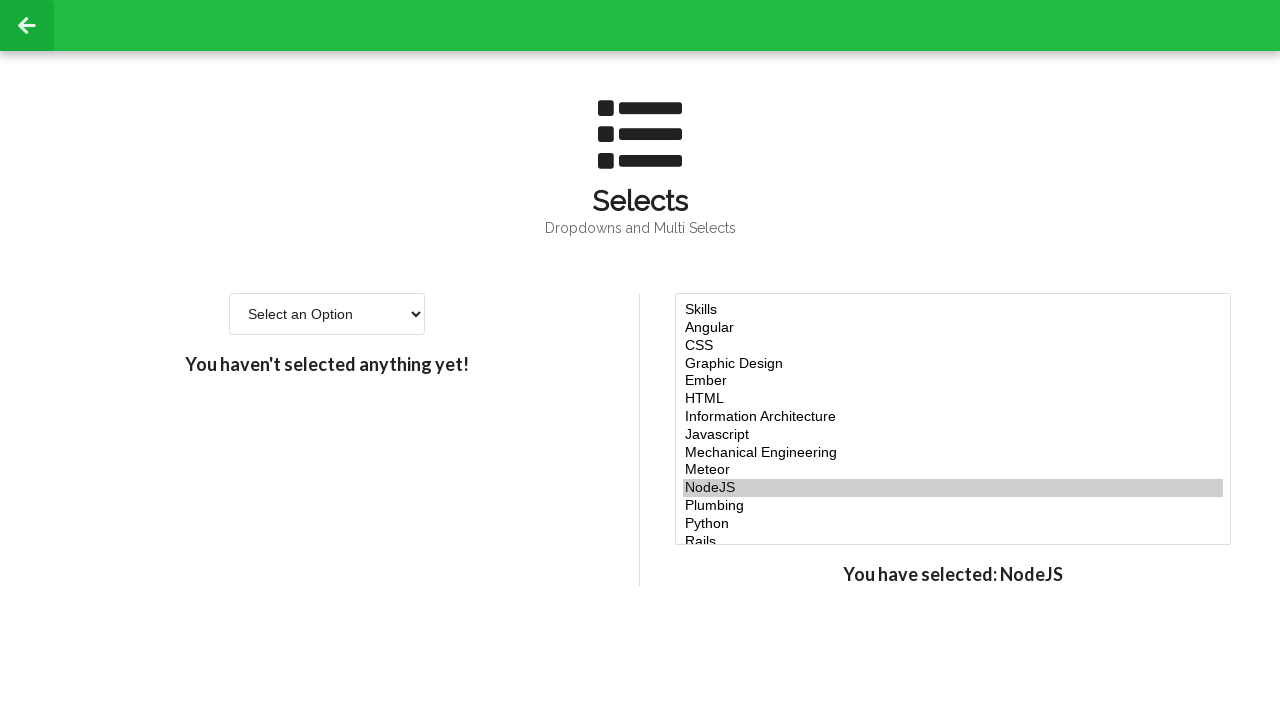

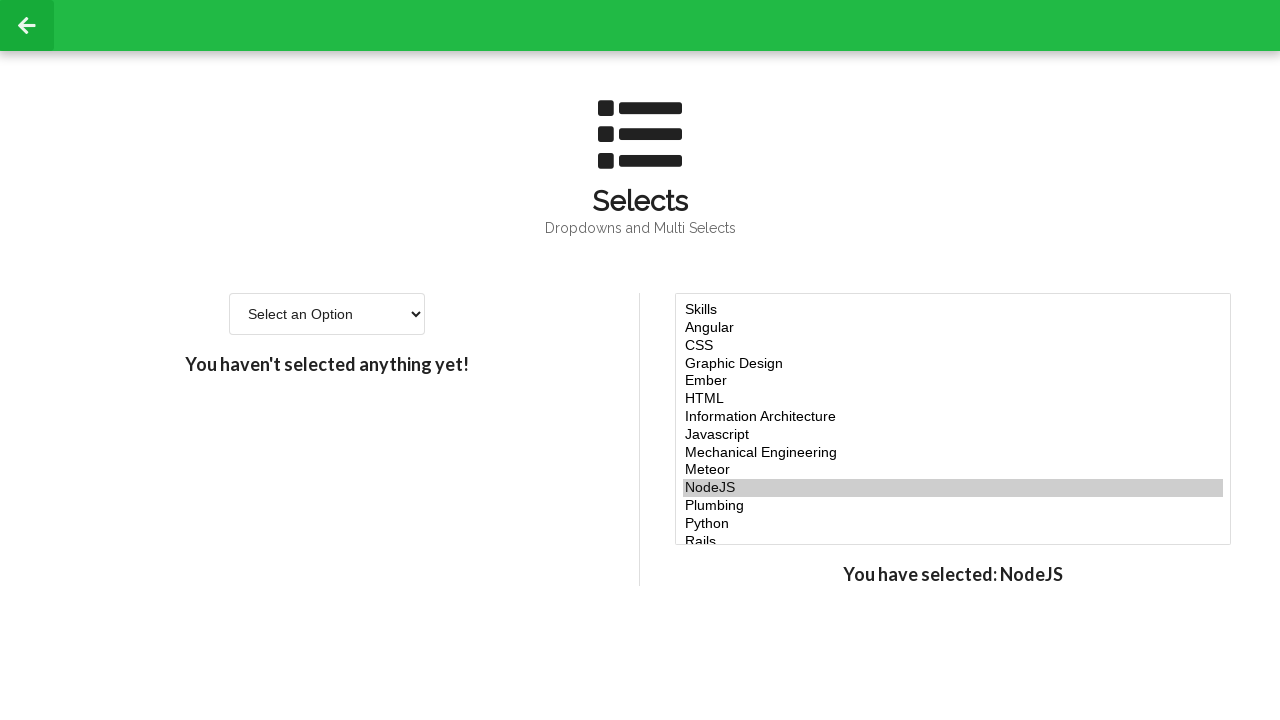